Tests dynamic loading scenario where an element is rendered after a loading bar completes, then verifies the text "Hello World!" appears.

Starting URL: http://the-internet.herokuapp.com/dynamic_loading/2

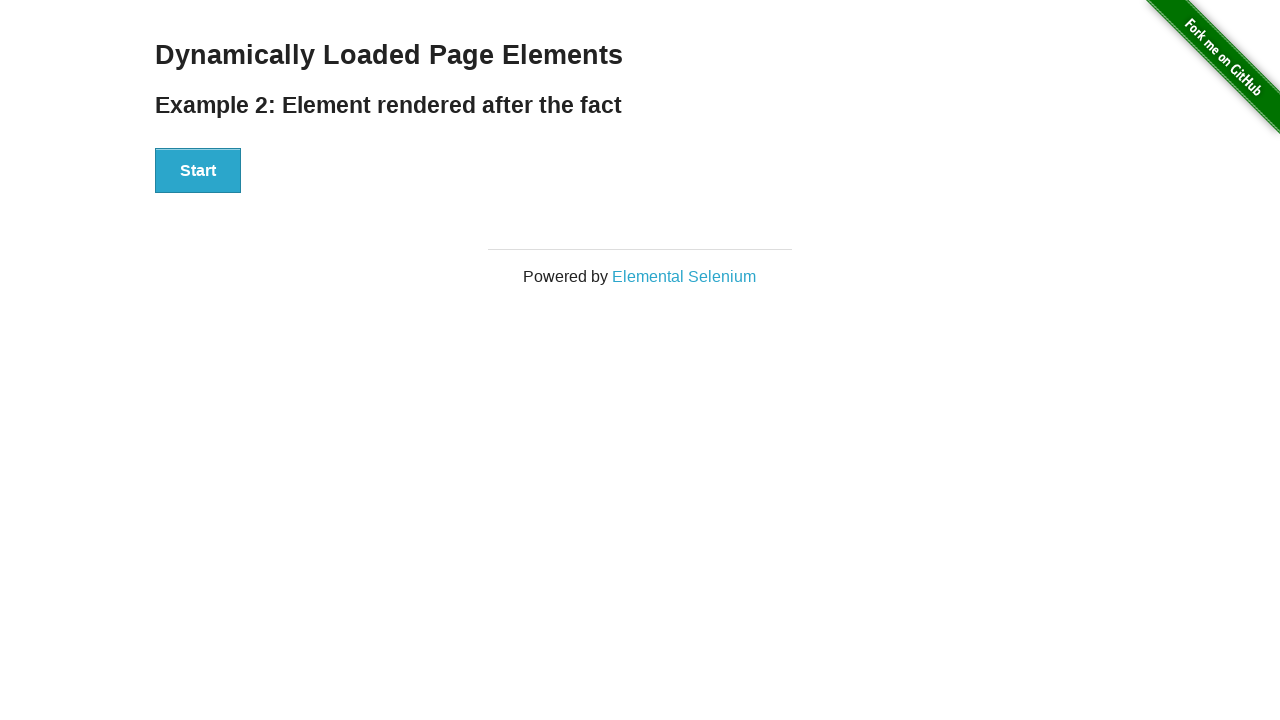

Clicked the Start button to initiate dynamic loading at (198, 171) on #start button
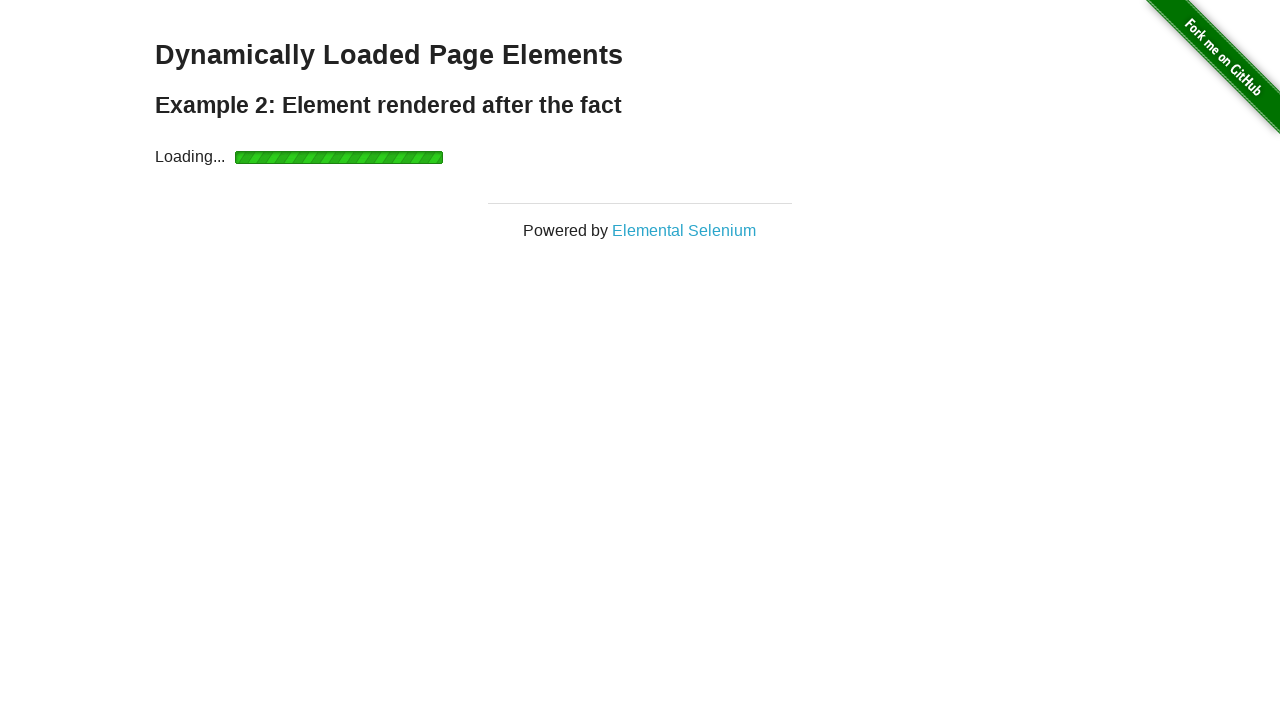

Loading bar completed and finish element became visible
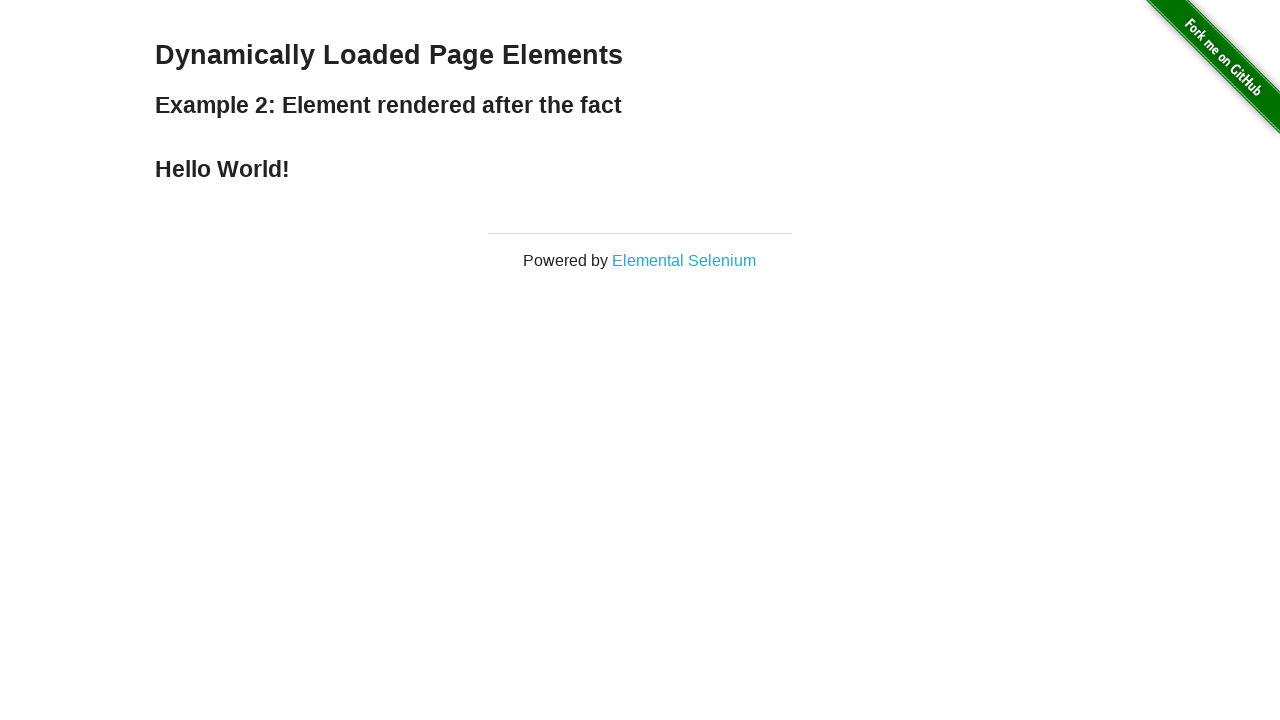

Verified that 'Hello World!' text appears in the finish element
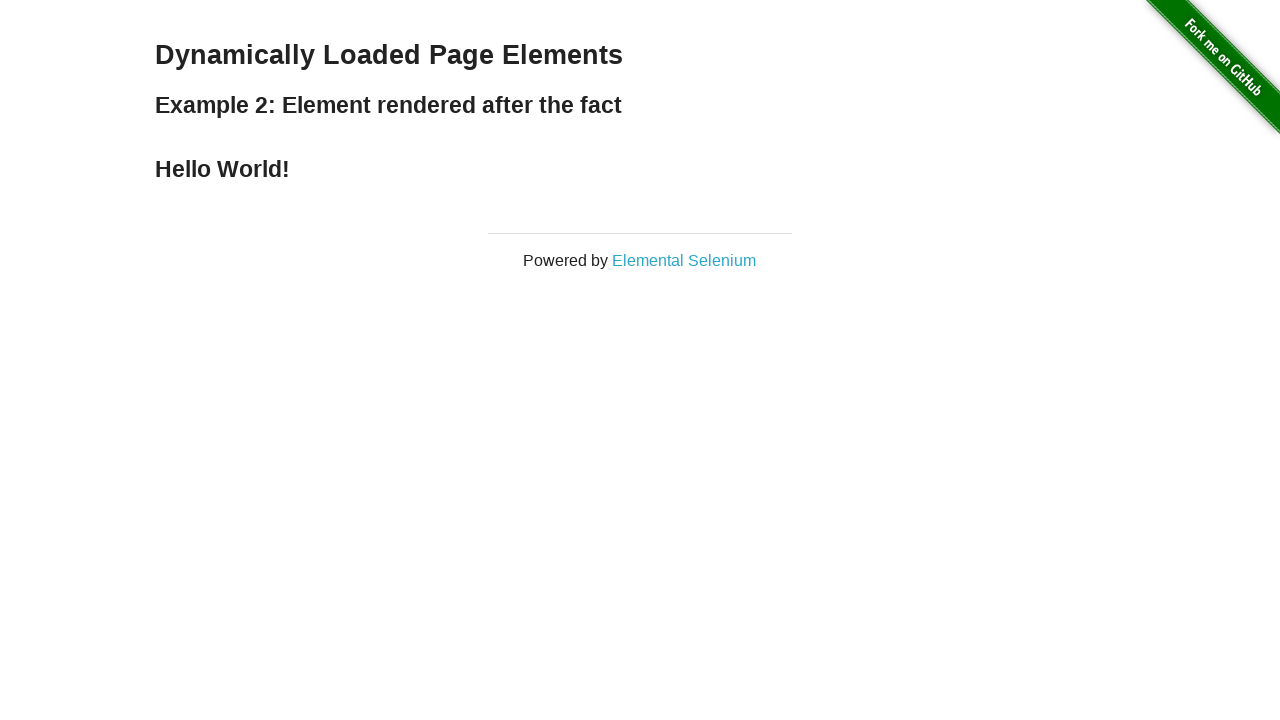

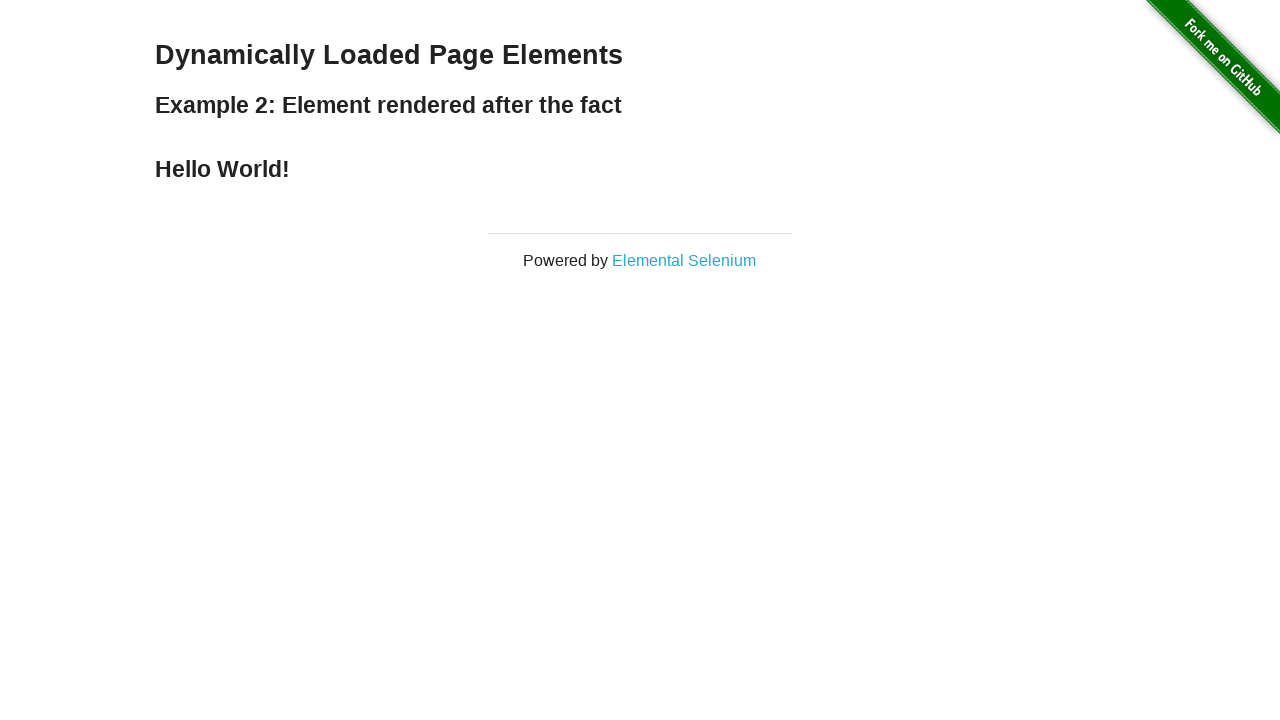